Tests search functionality by selecting a random product from a predefined list and entering it in the search field

Starting URL: https://prod-kurs.coderslab.pl

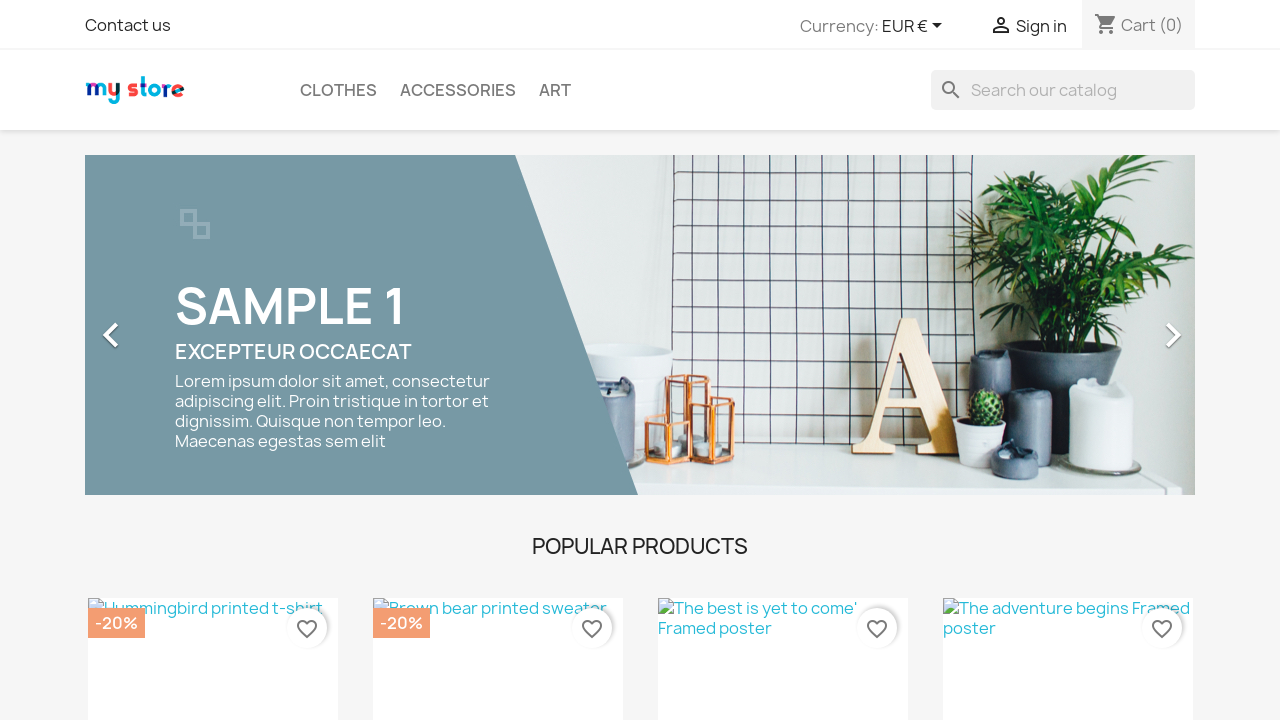

Selected random product from list: 'graphic'
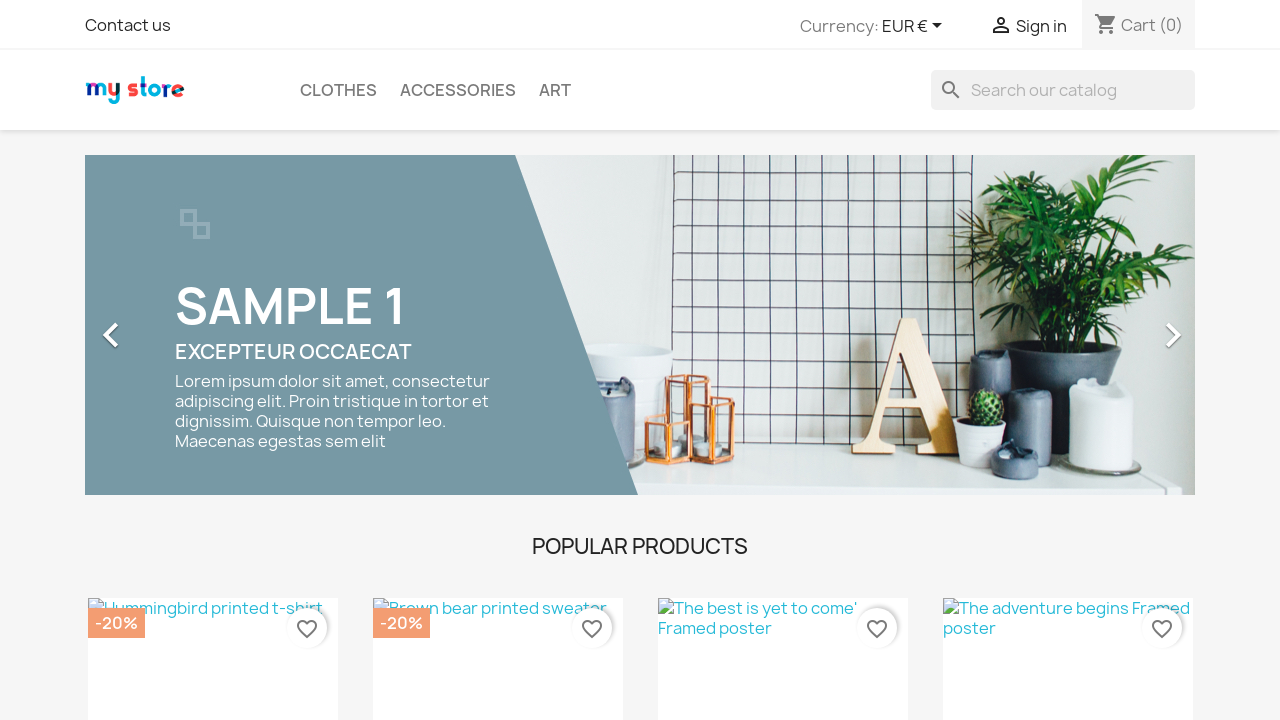

Cleared search field on input[name='s']
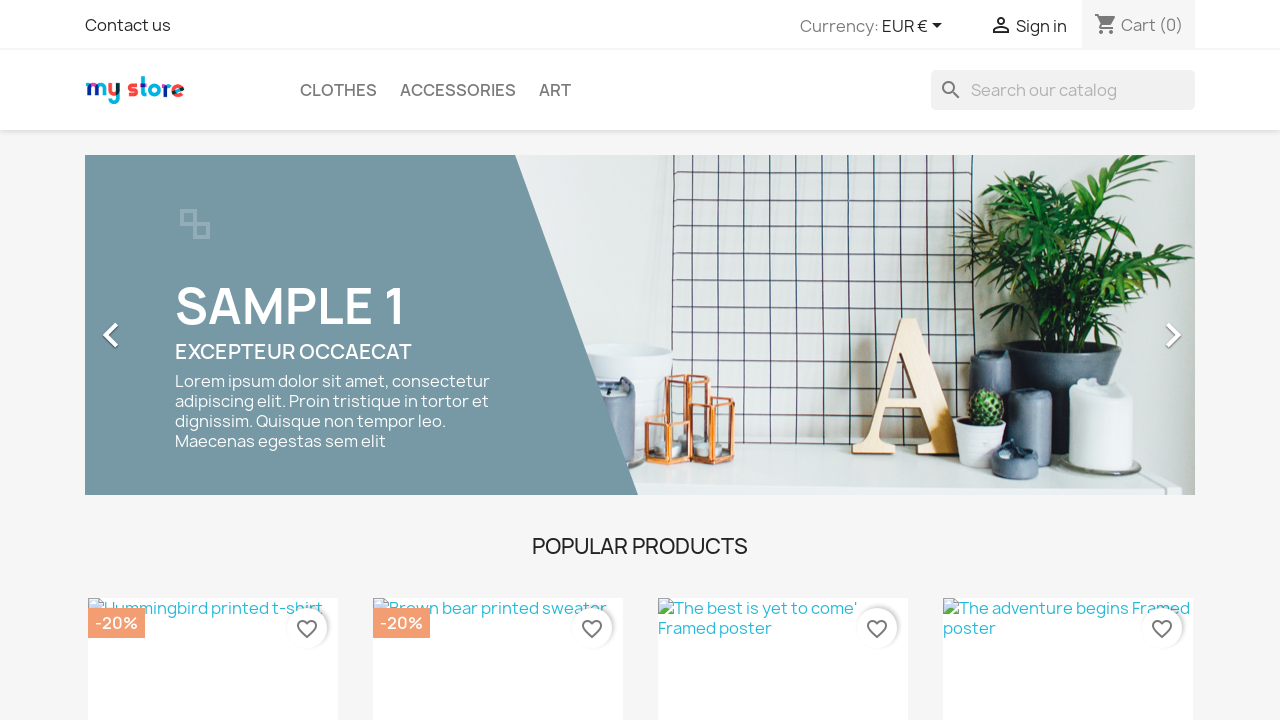

Entered 'graphic' in search field on input[name='s']
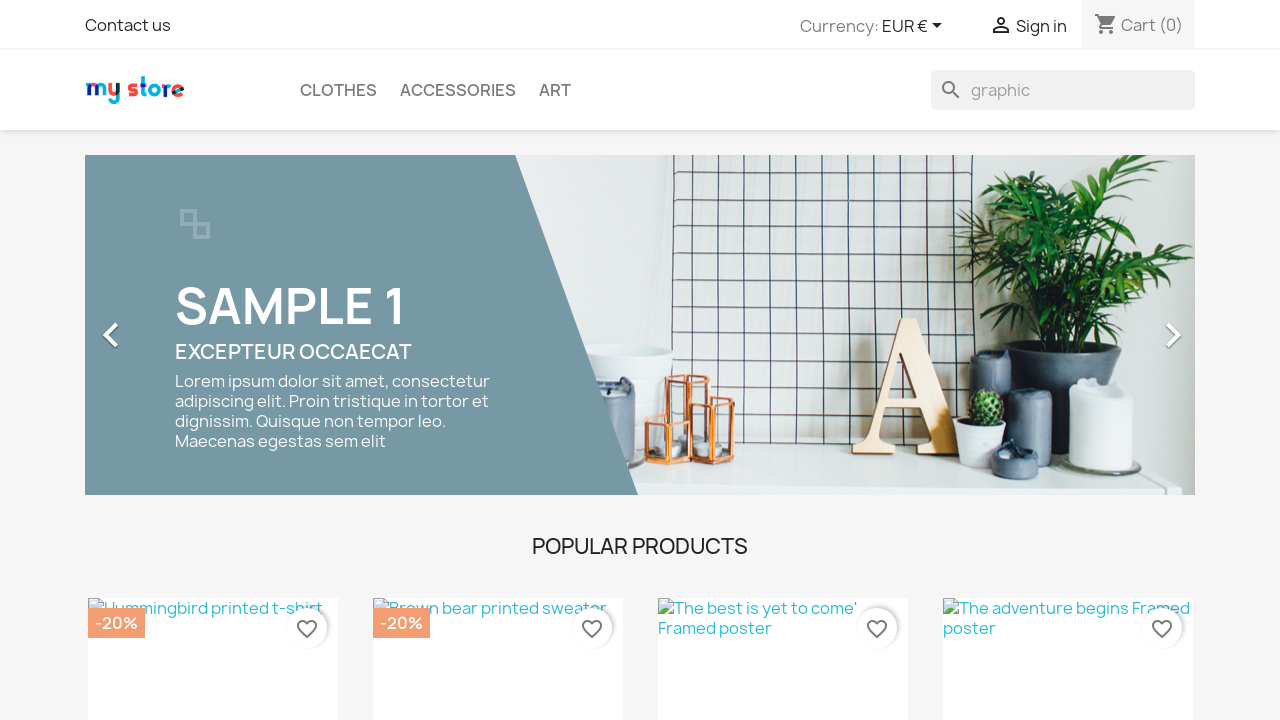

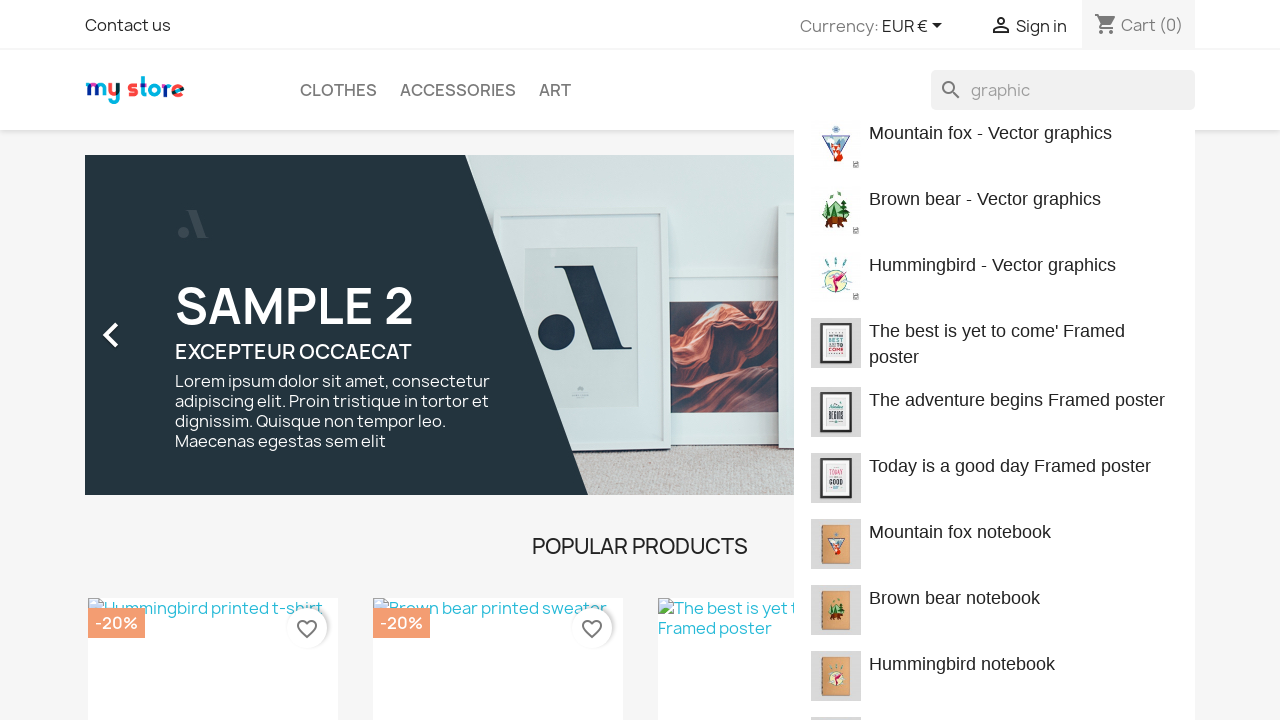